Tests a slow calculator by performing addition (7+8) and waiting for the result to display

Starting URL: https://bonigarcia.dev/selenium-webdriver-java/slow-calculator.html

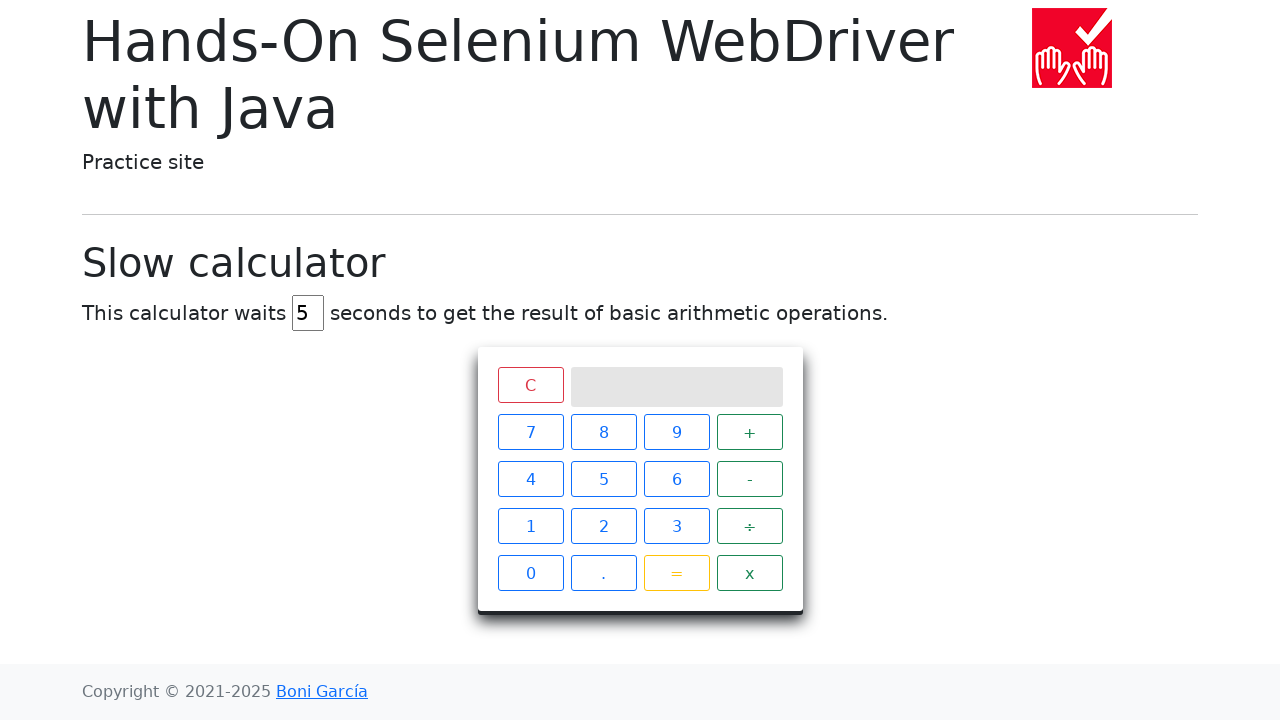

Clicked number 7 on calculator at (530, 432) on xpath=//span[text()='7']
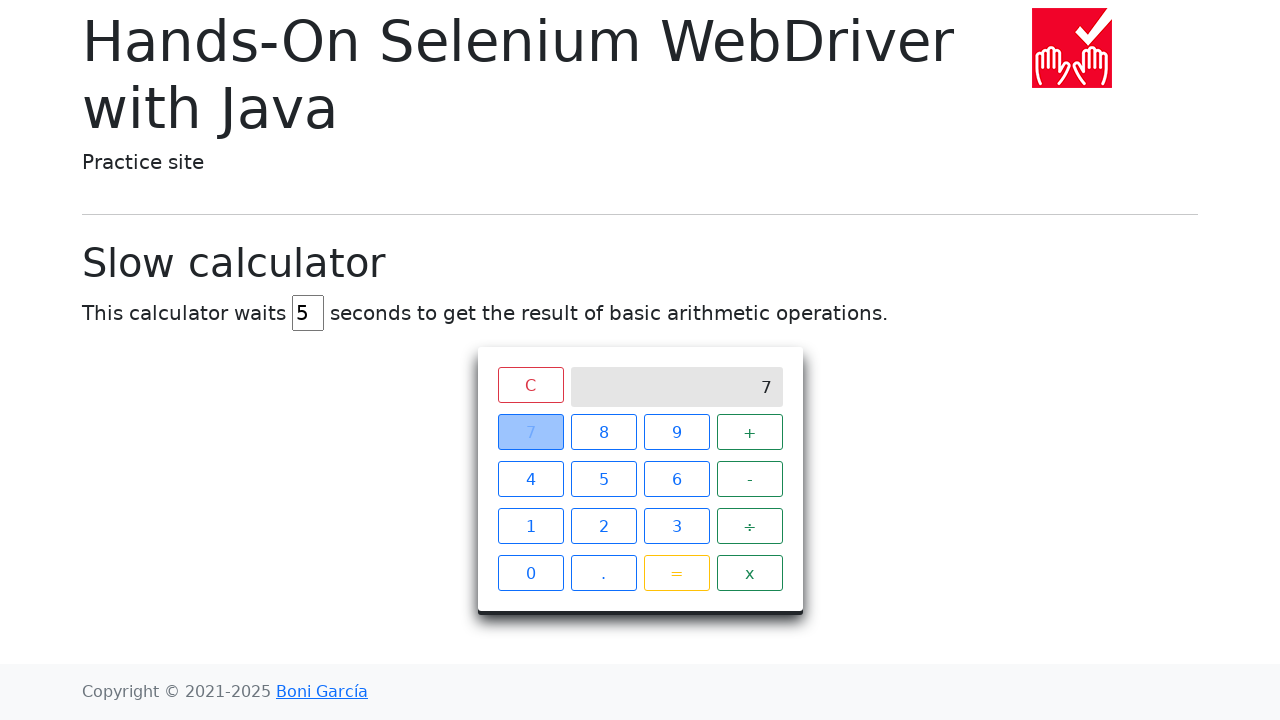

Clicked addition operator at (750, 432) on xpath=//span[text()='+']
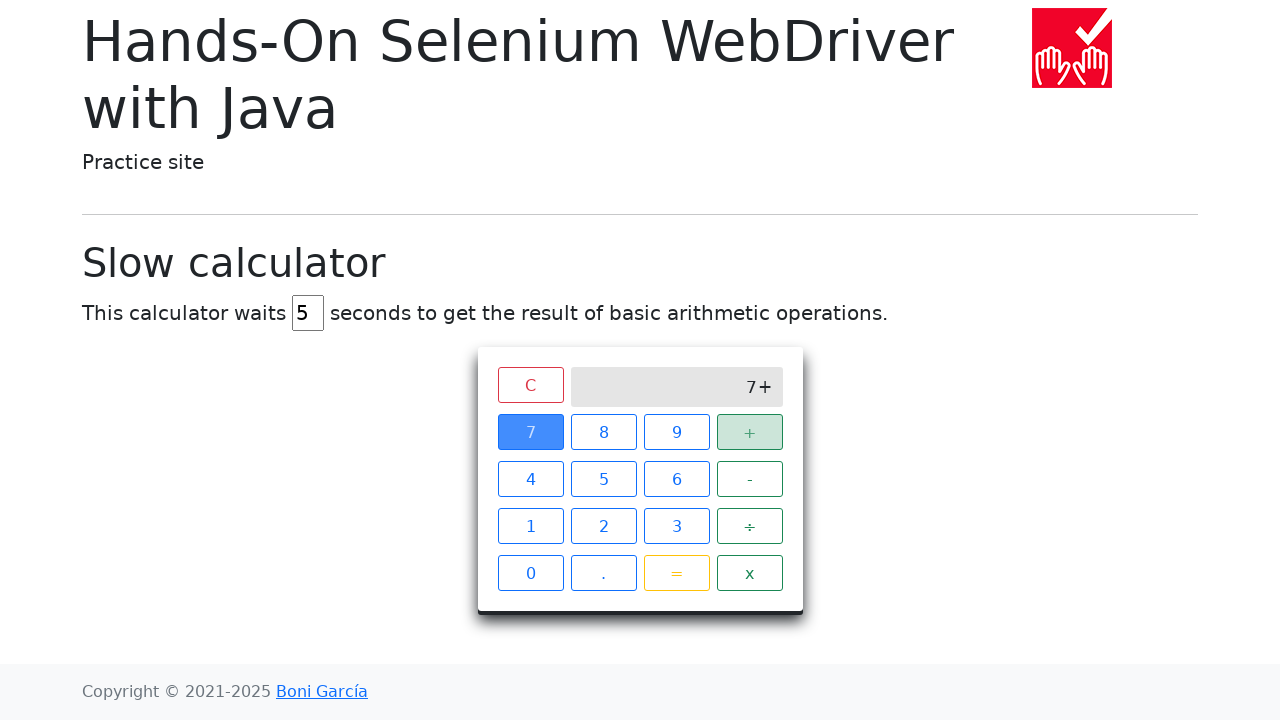

Clicked number 8 on calculator at (604, 432) on xpath=//span[text()='8']
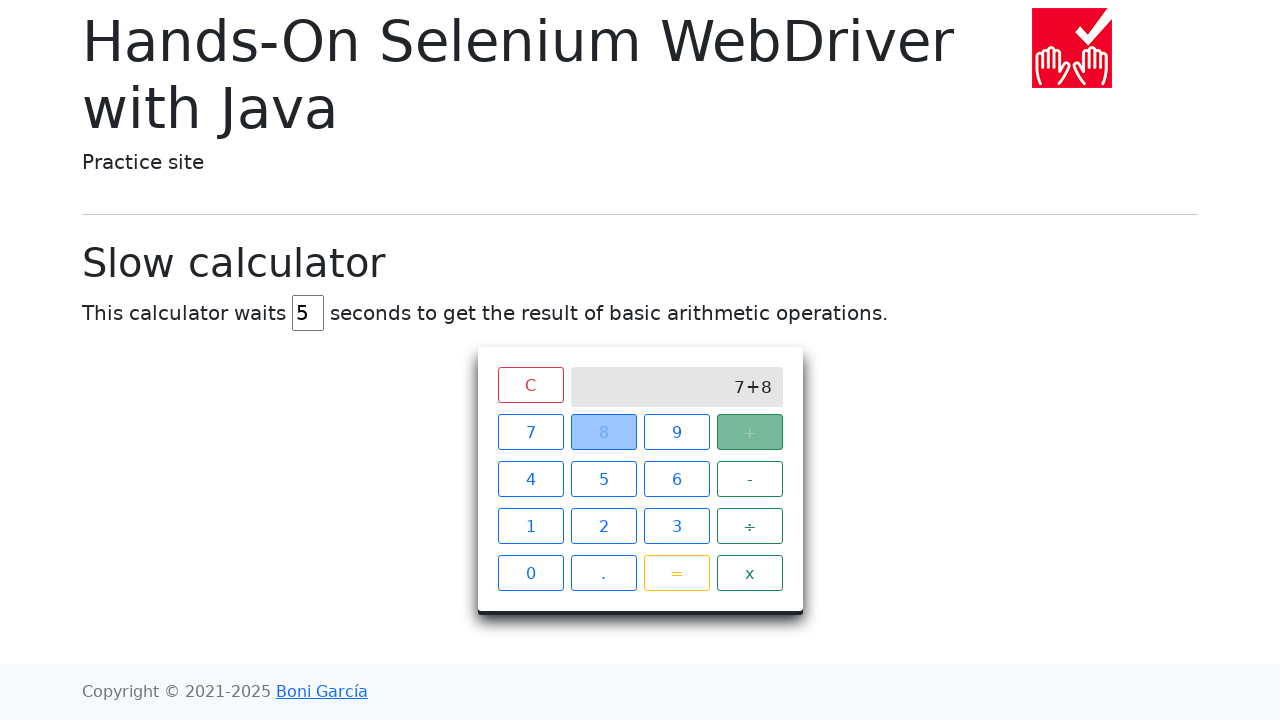

Clicked equals button to calculate at (676, 573) on xpath=//span[text()='=']
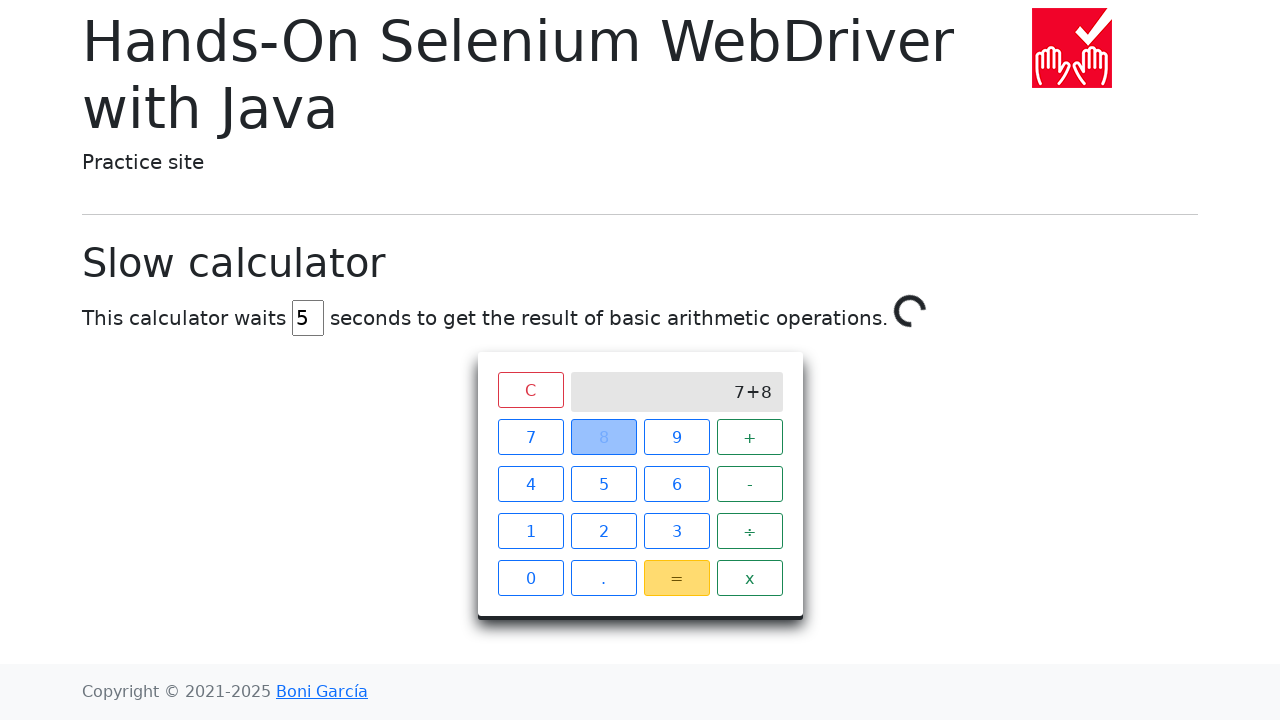

Calculator displayed result: 15
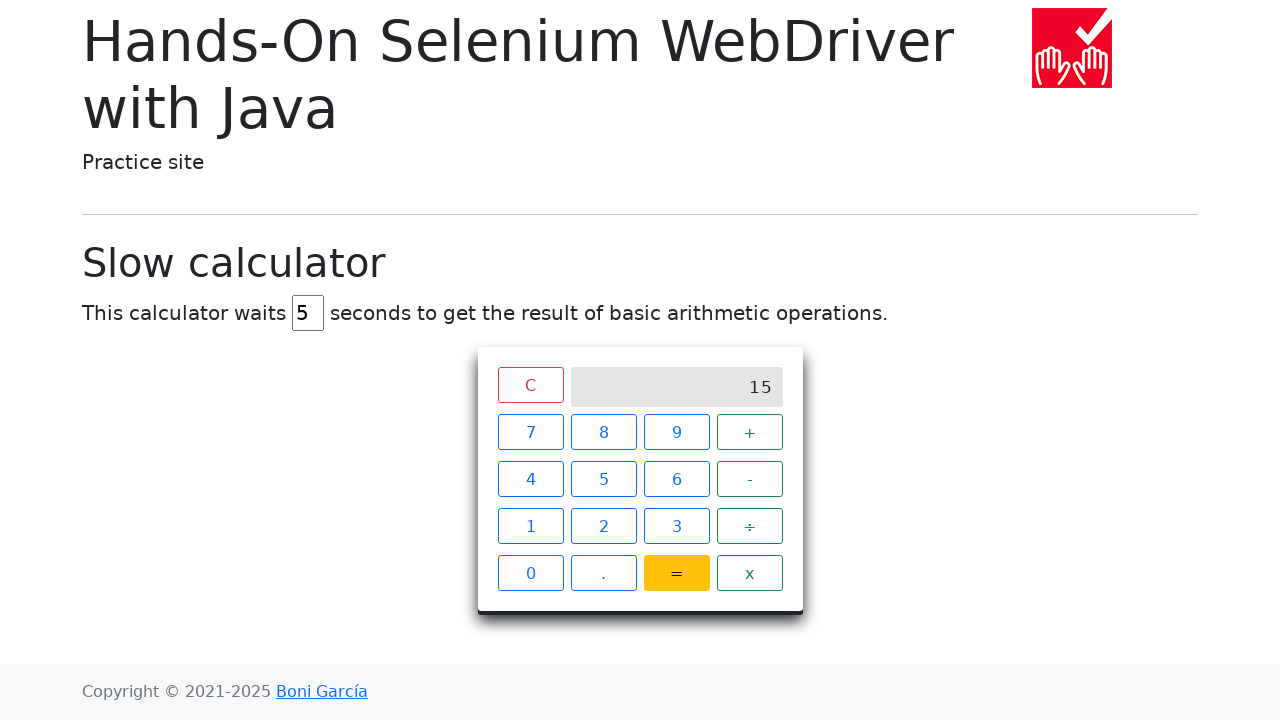

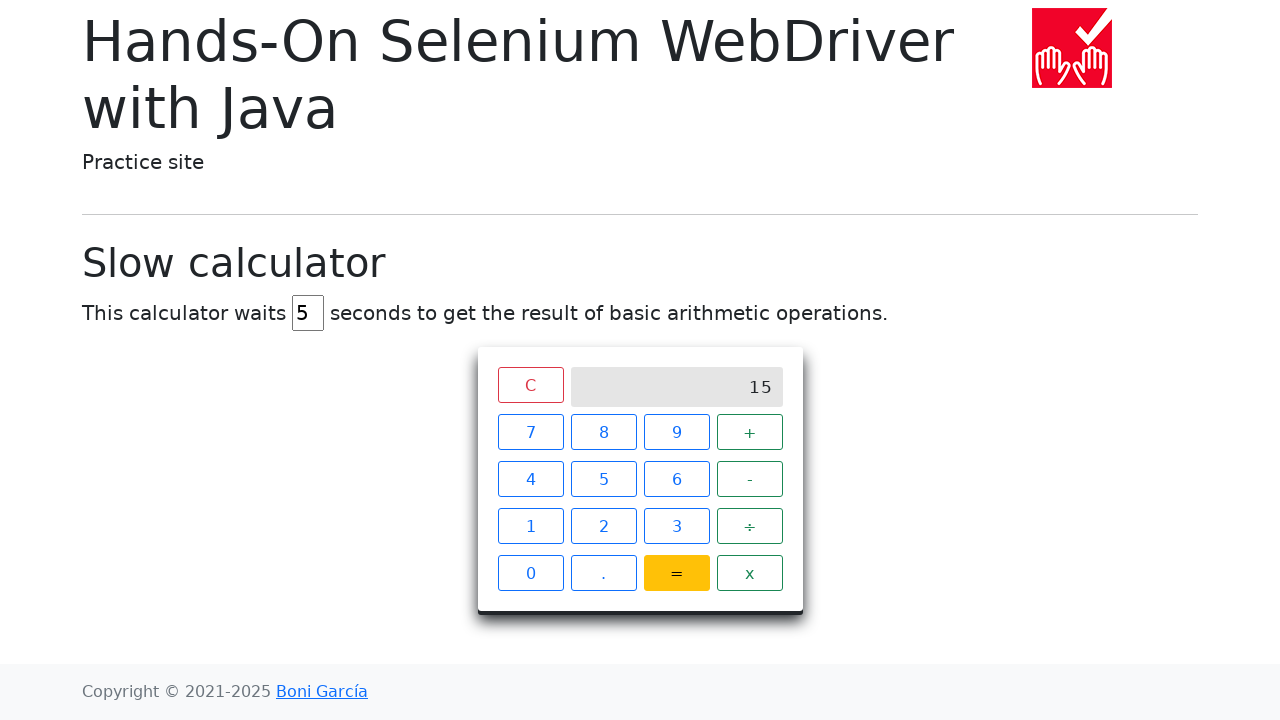